Opens the OrangeHRM demo site, maximizes the browser window, and retrieves the page title to verify the page loaded correctly.

Starting URL: https://opensource-demo.orangehrmlive.com/

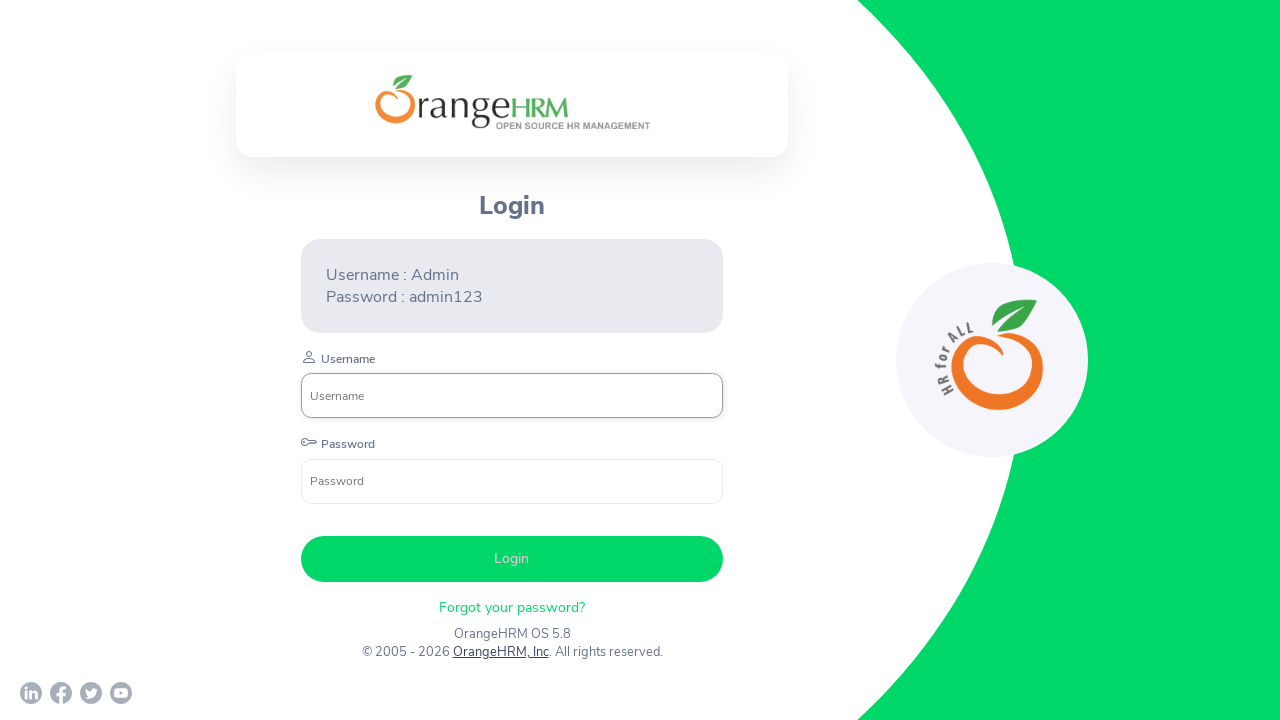

Waited for page DOM content to load
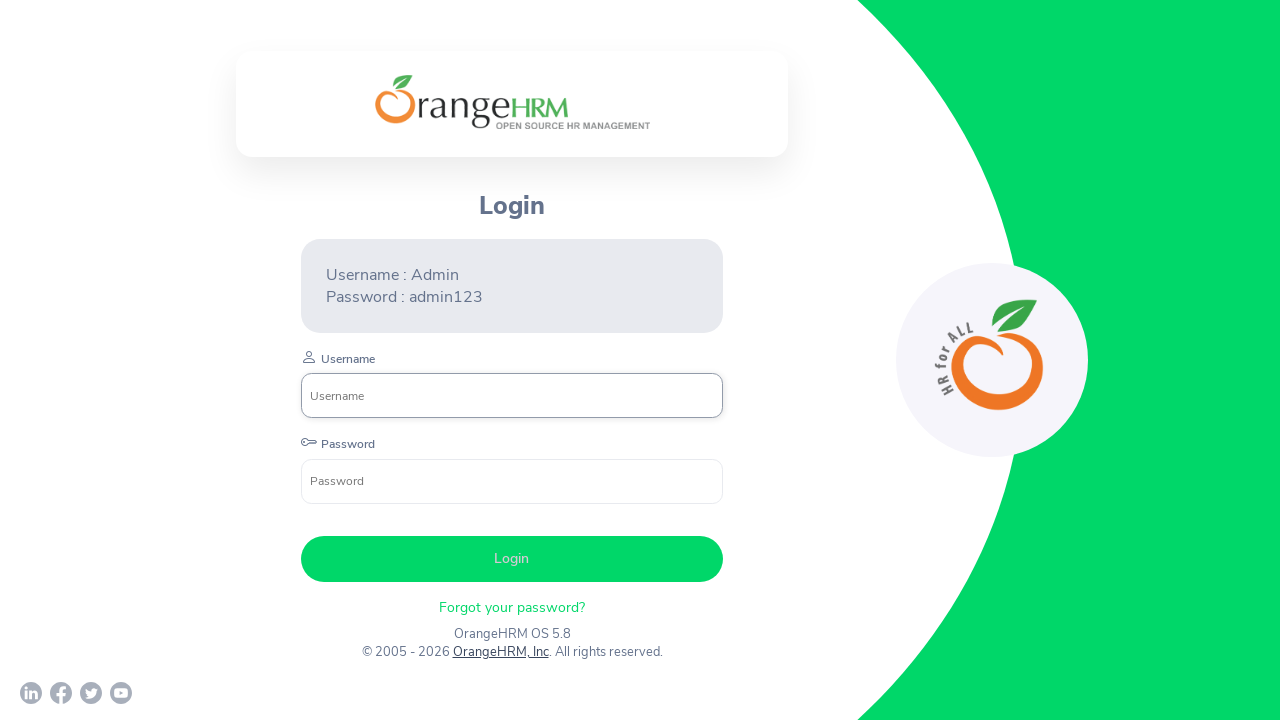

Retrieved page title: 'OrangeHRM'
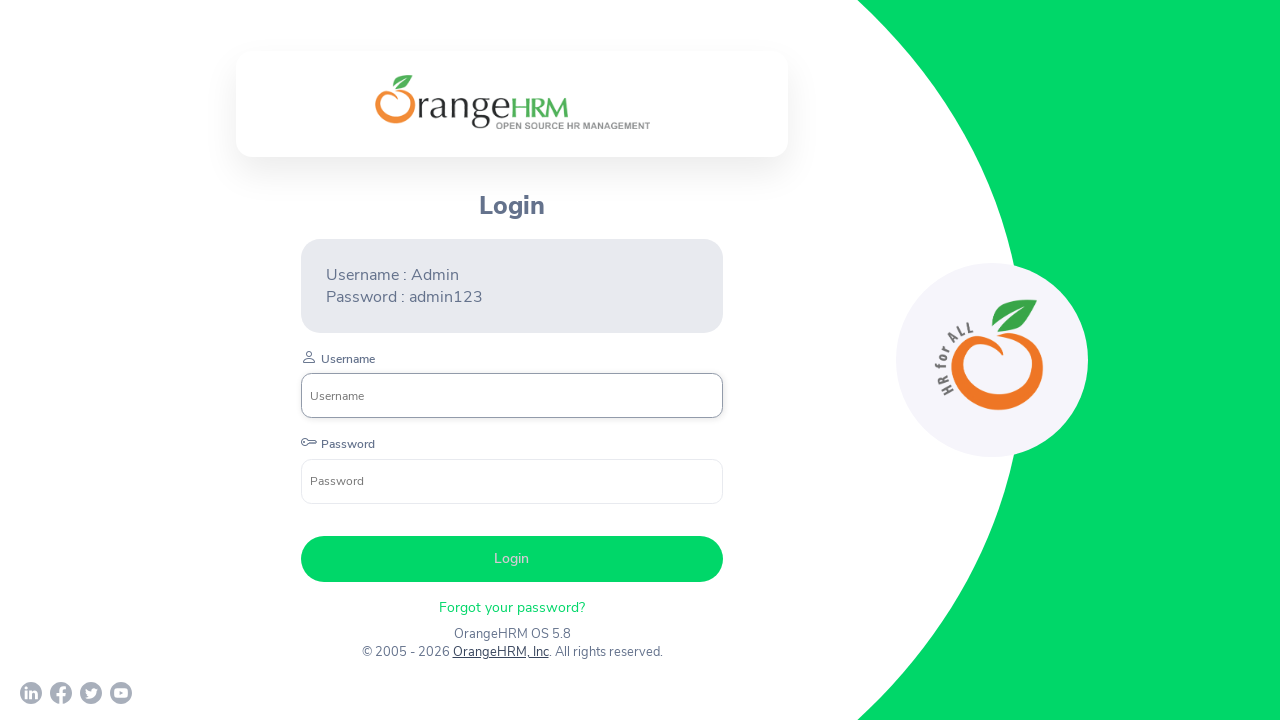

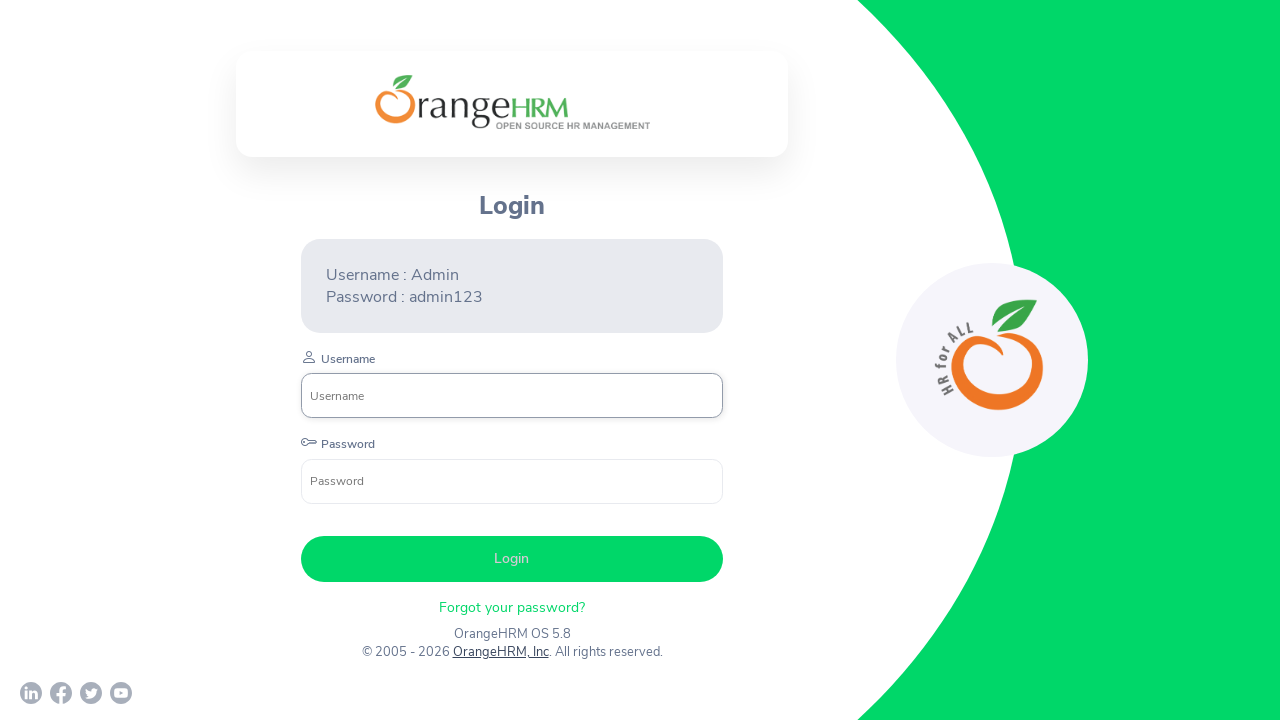